Drags Box A to Box B and verifies that their text content swaps

Starting URL: https://the-internet.herokuapp.com/drag_and_drop

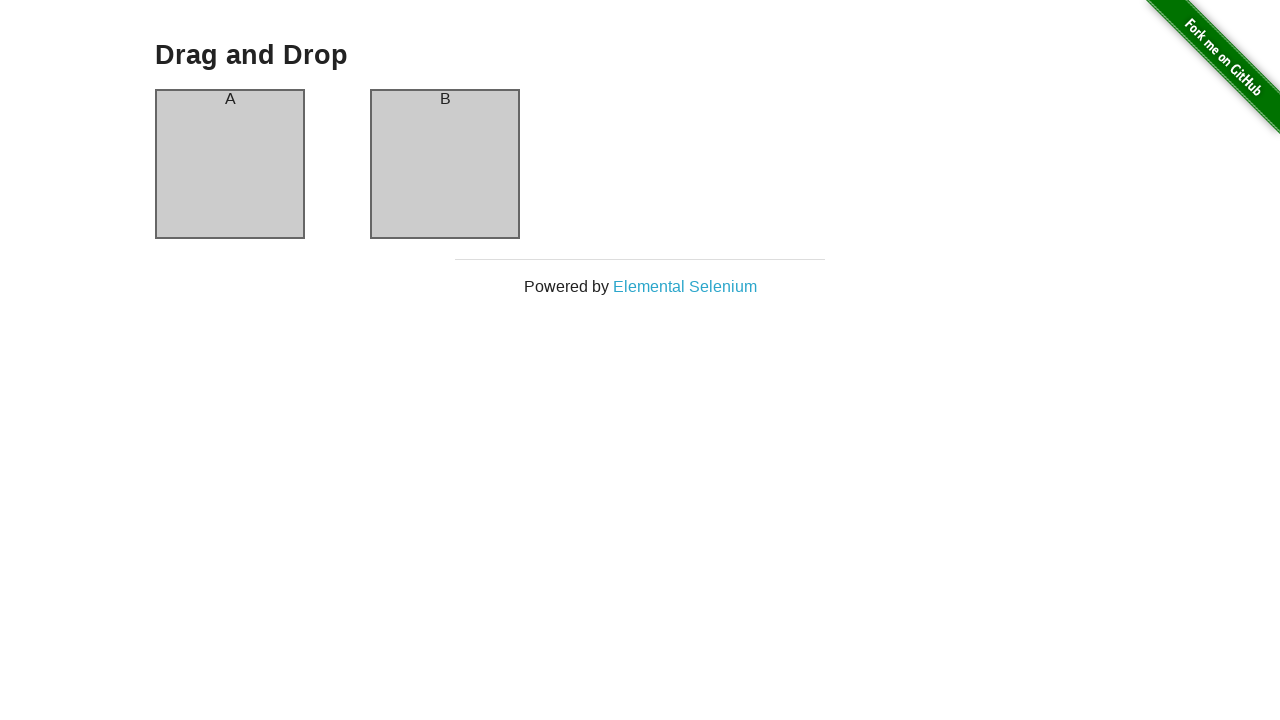

Waited for Box A to be visible
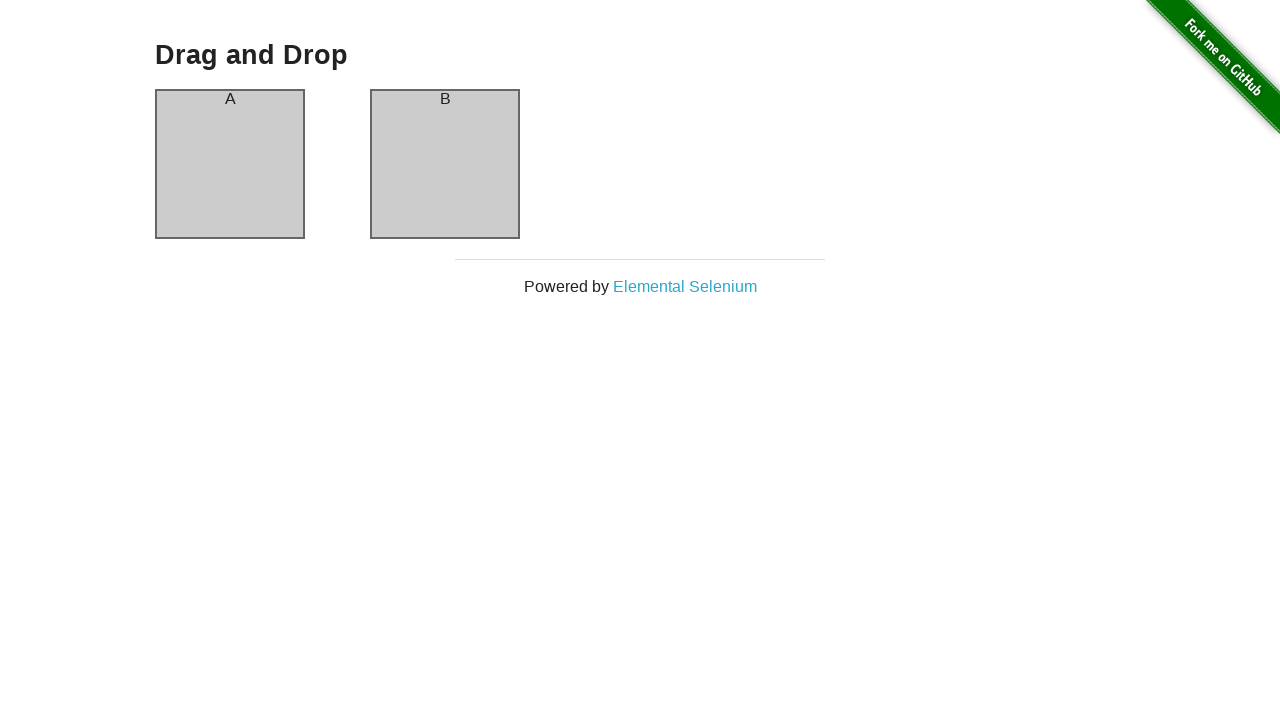

Waited for Box B to be visible
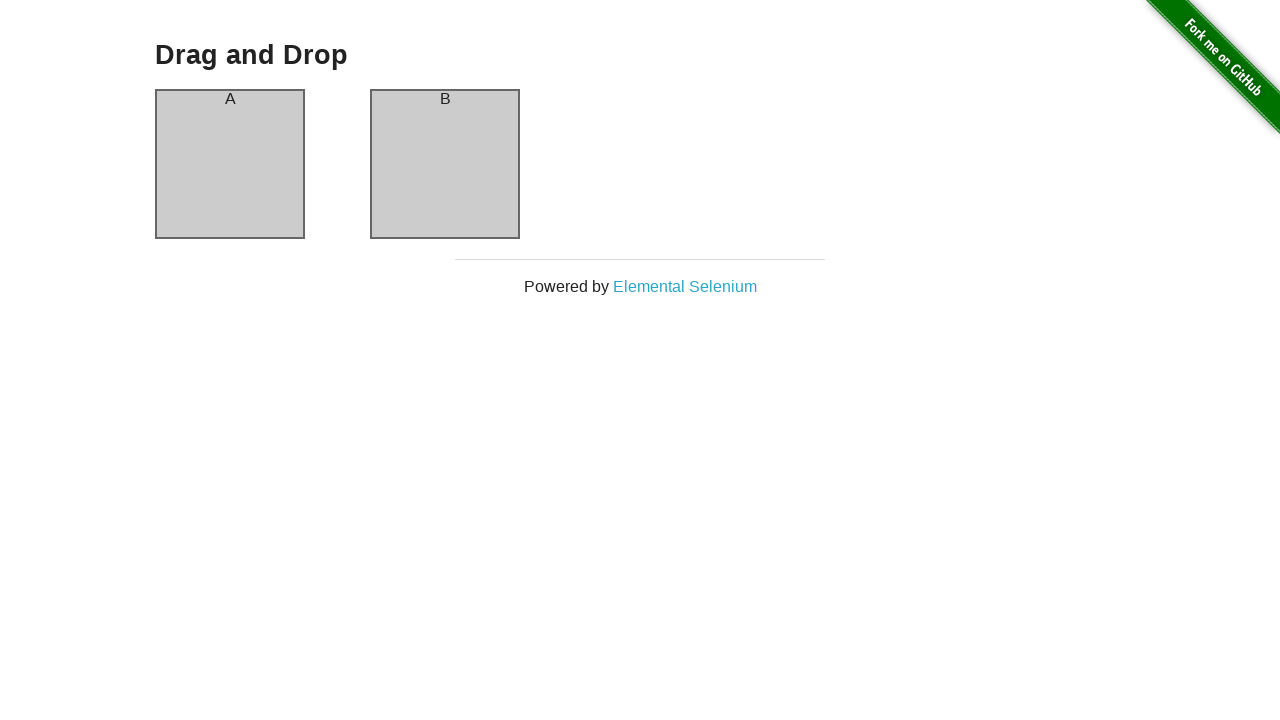

Dragged Box A to Box B at (445, 164)
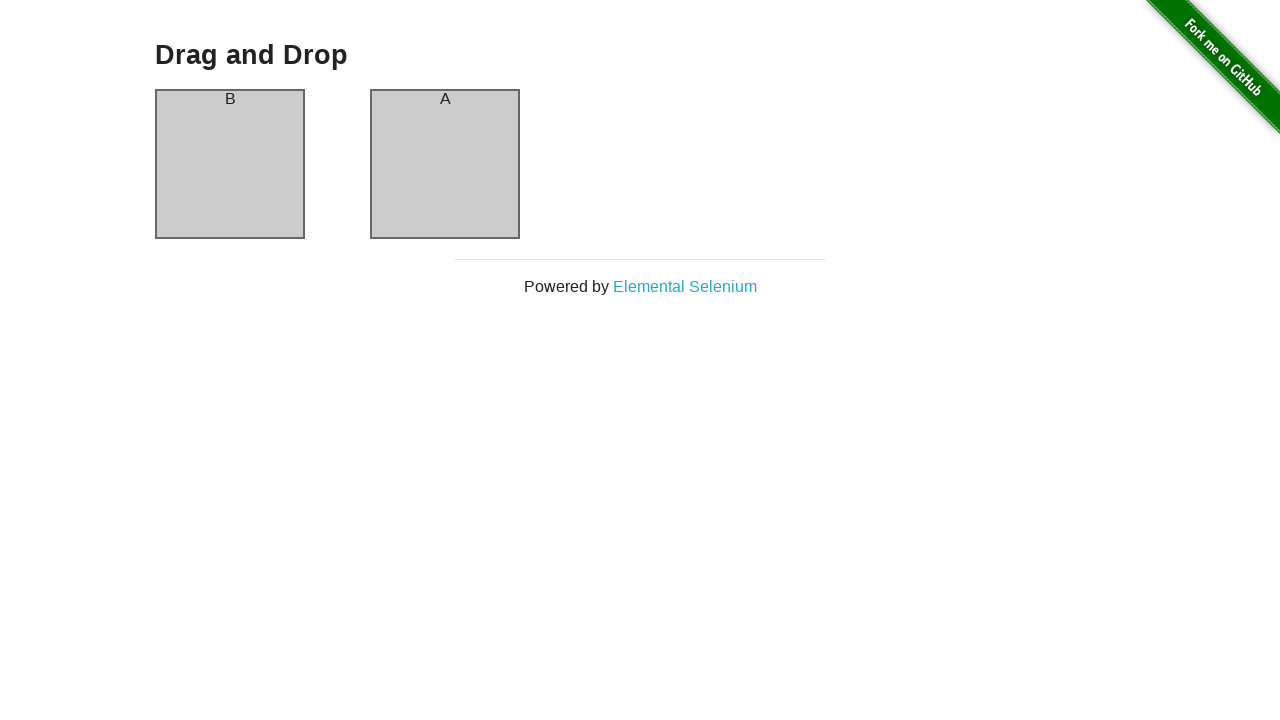

Retrieved text content of Box A after drag
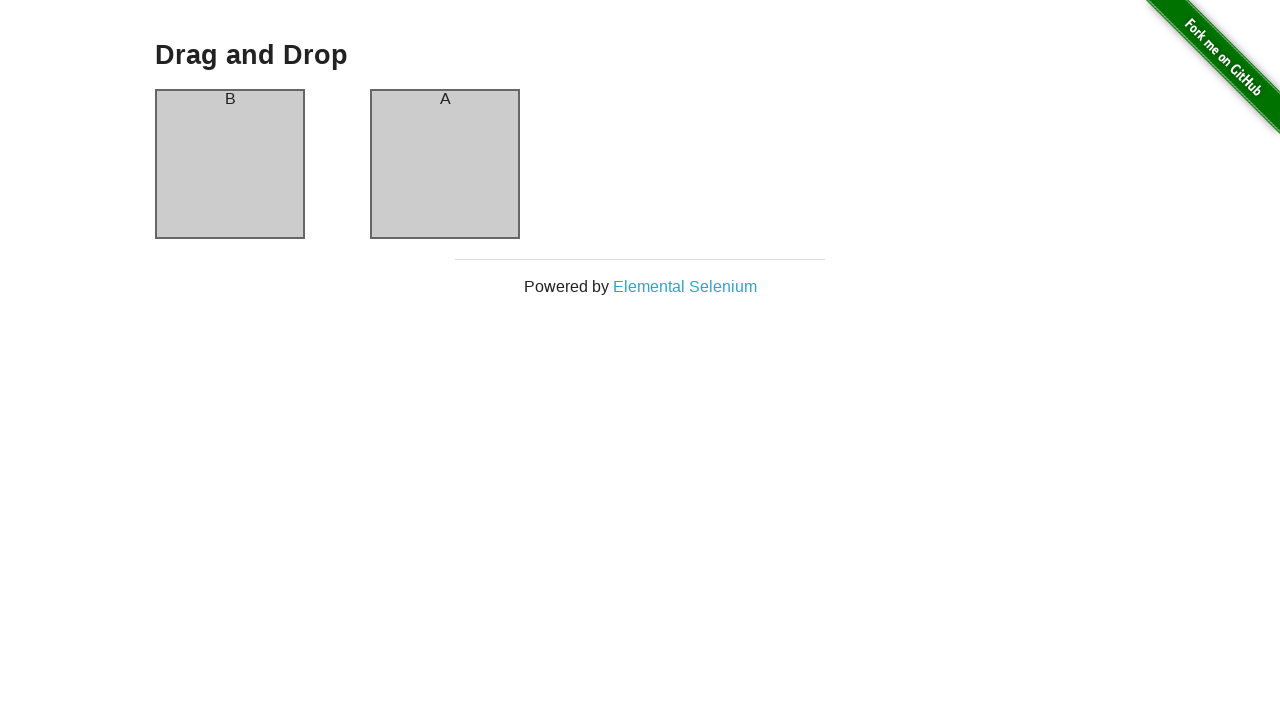

Retrieved text content of Box B after drag
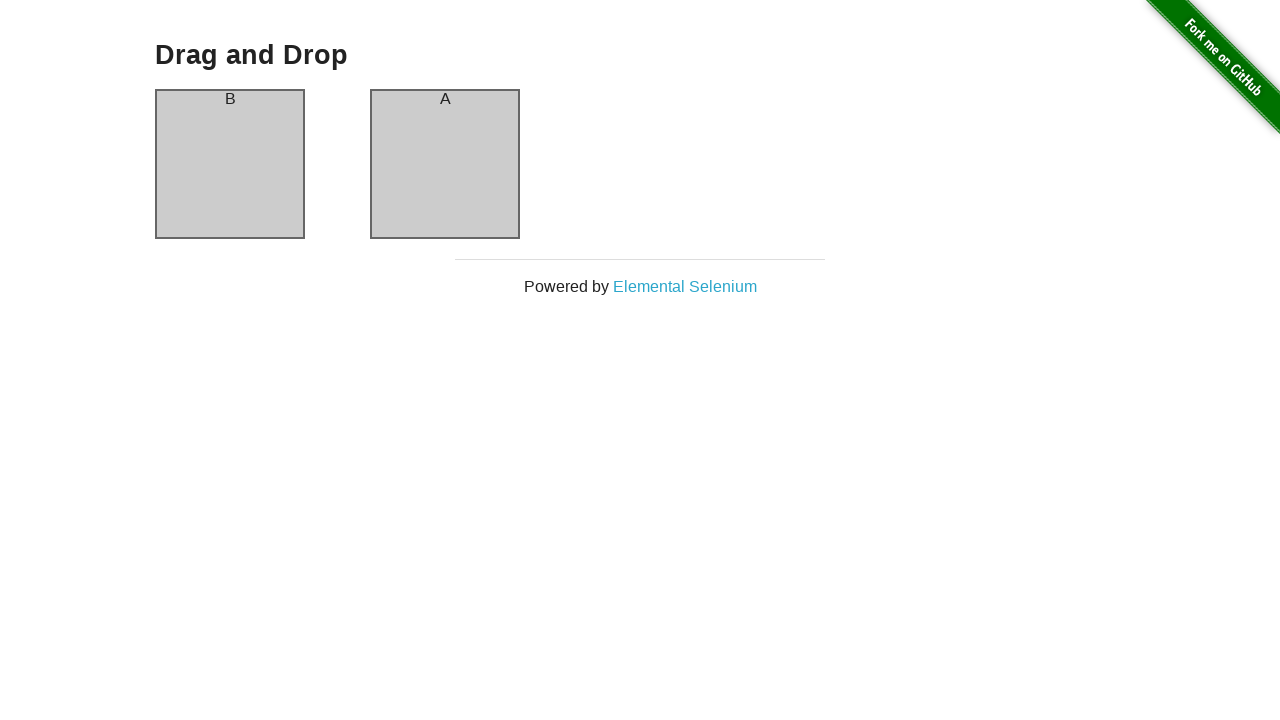

Verified Box A now contains 'B'
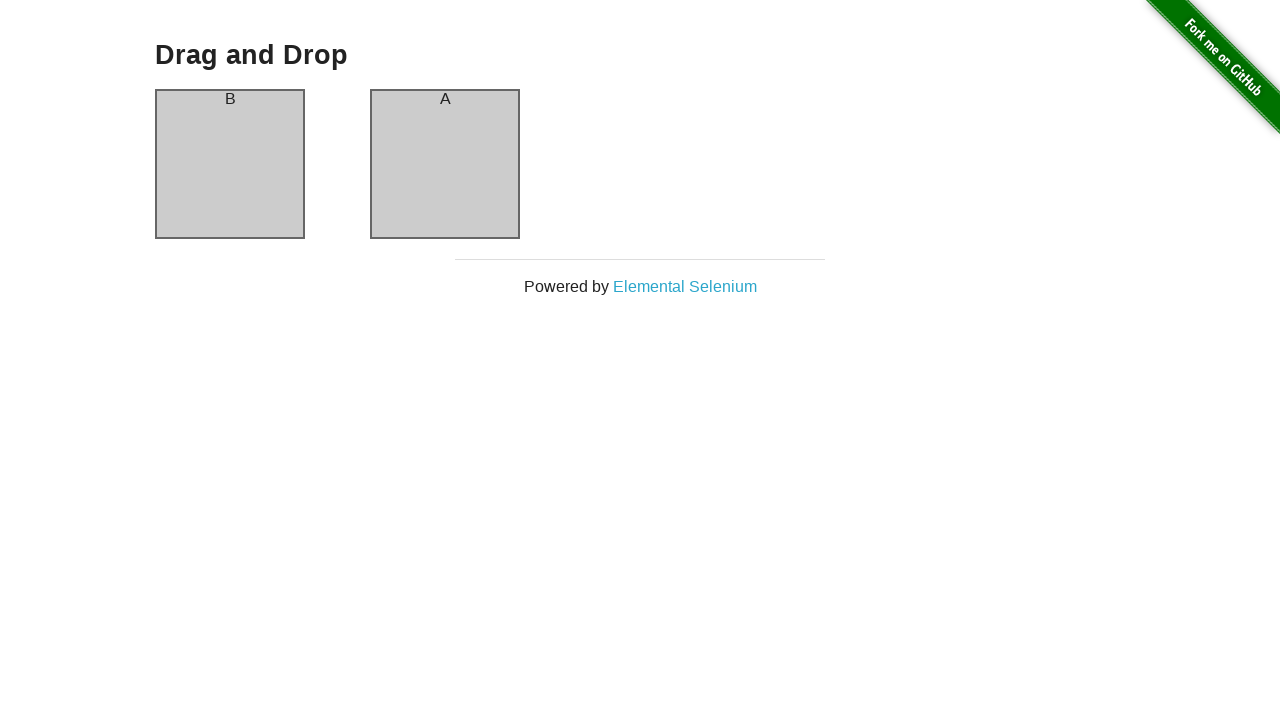

Verified Box B now contains 'A' - text swap successful
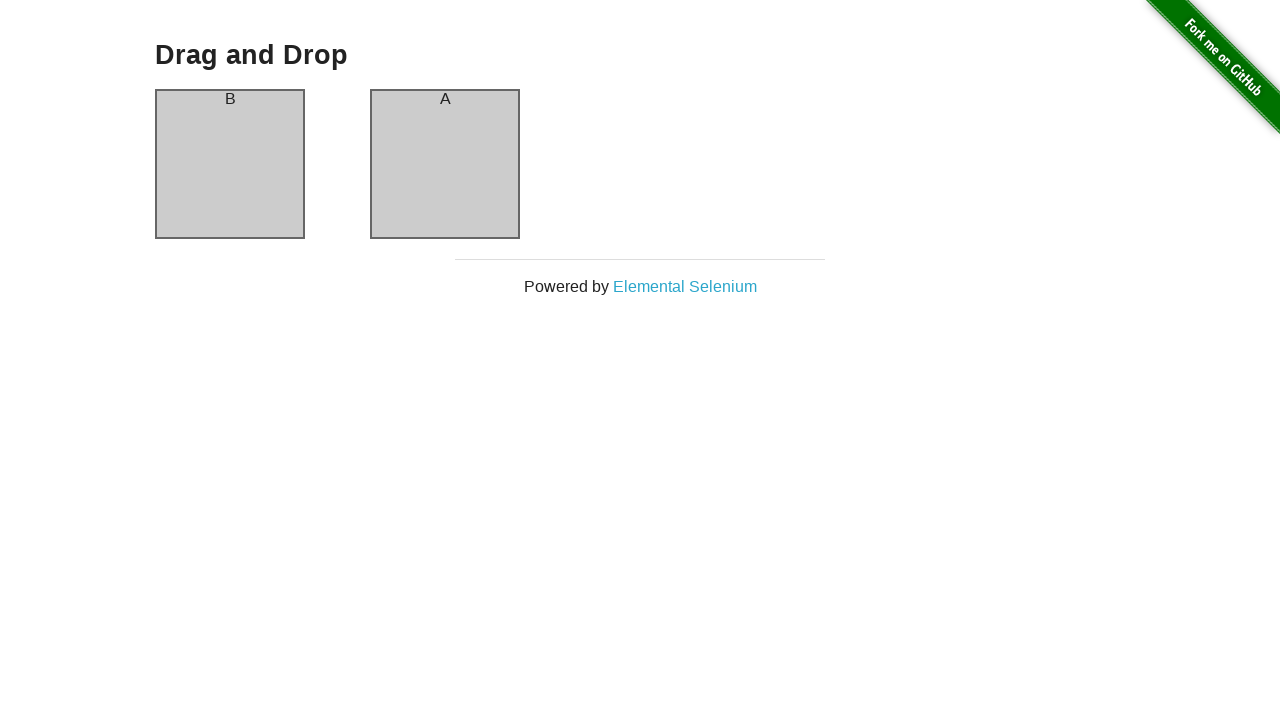

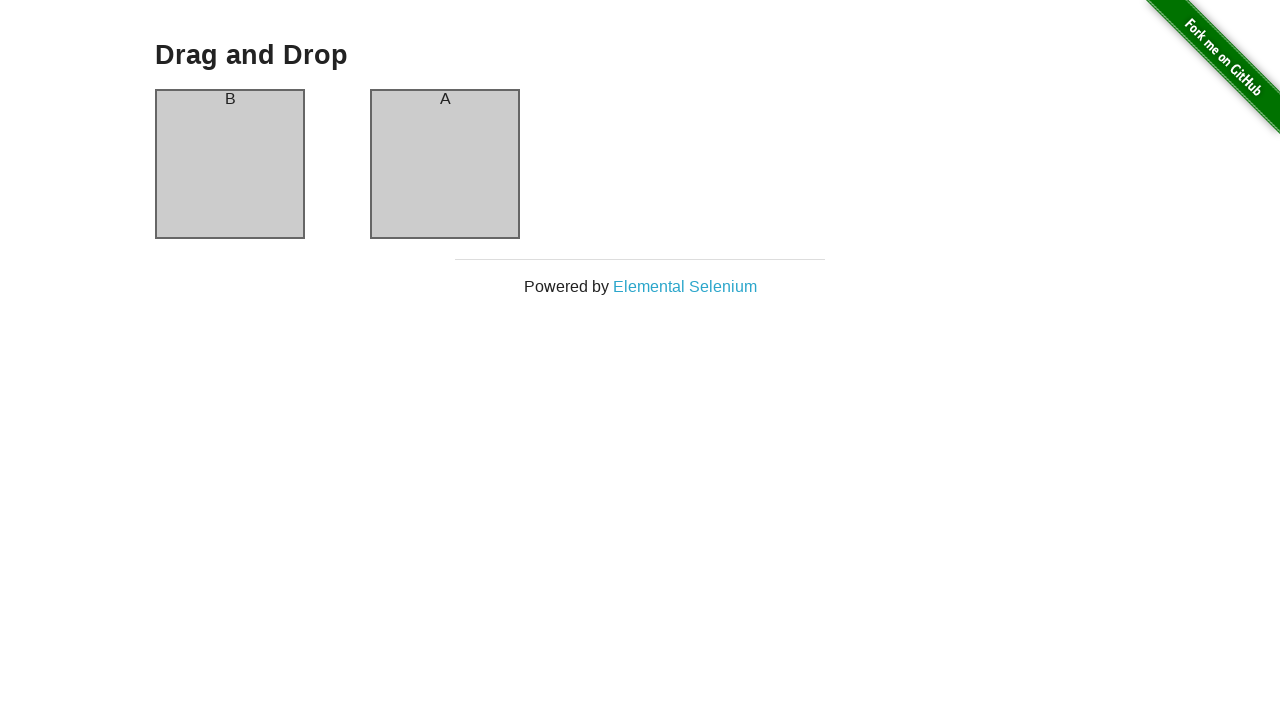